Navigates to Samsung India website and retrieves the page title to verify the page loaded correctly

Starting URL: https://www.samsung.com/in/

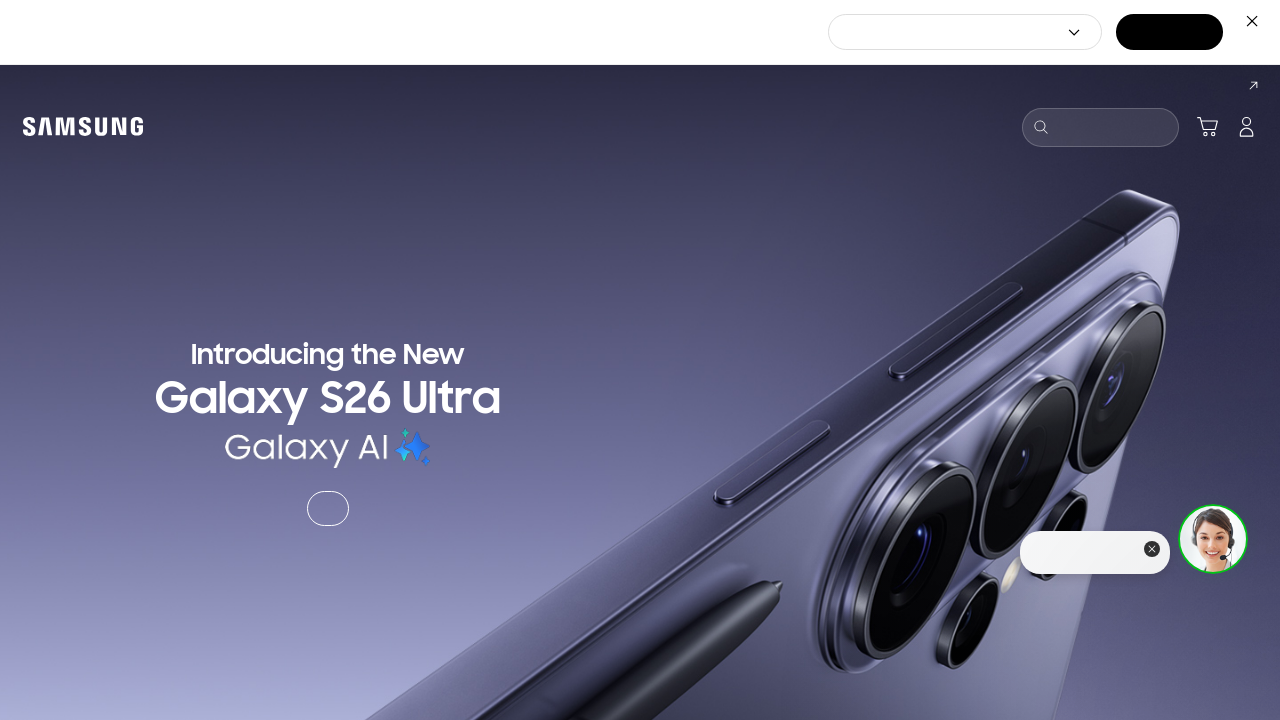

Waited for page to reach domcontentloaded state
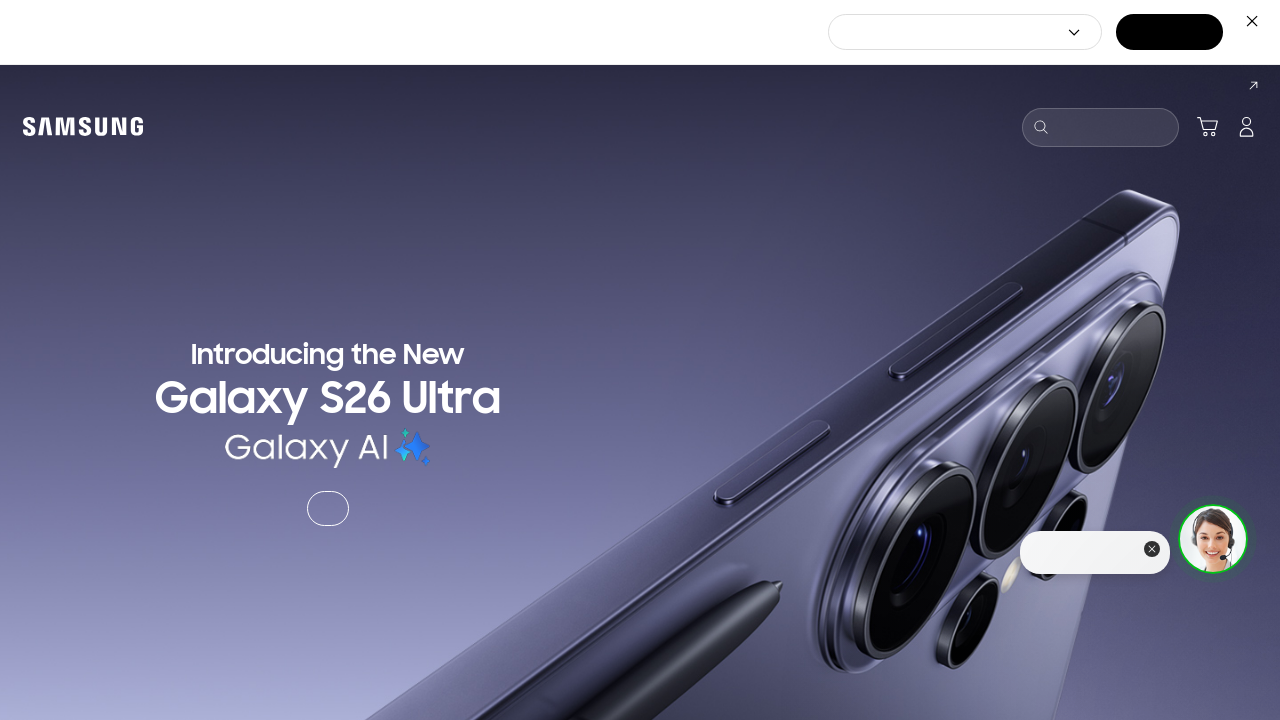

Retrieved page title: Samsung Galaxy S26 Ultra | Galaxy AI | Samsung India
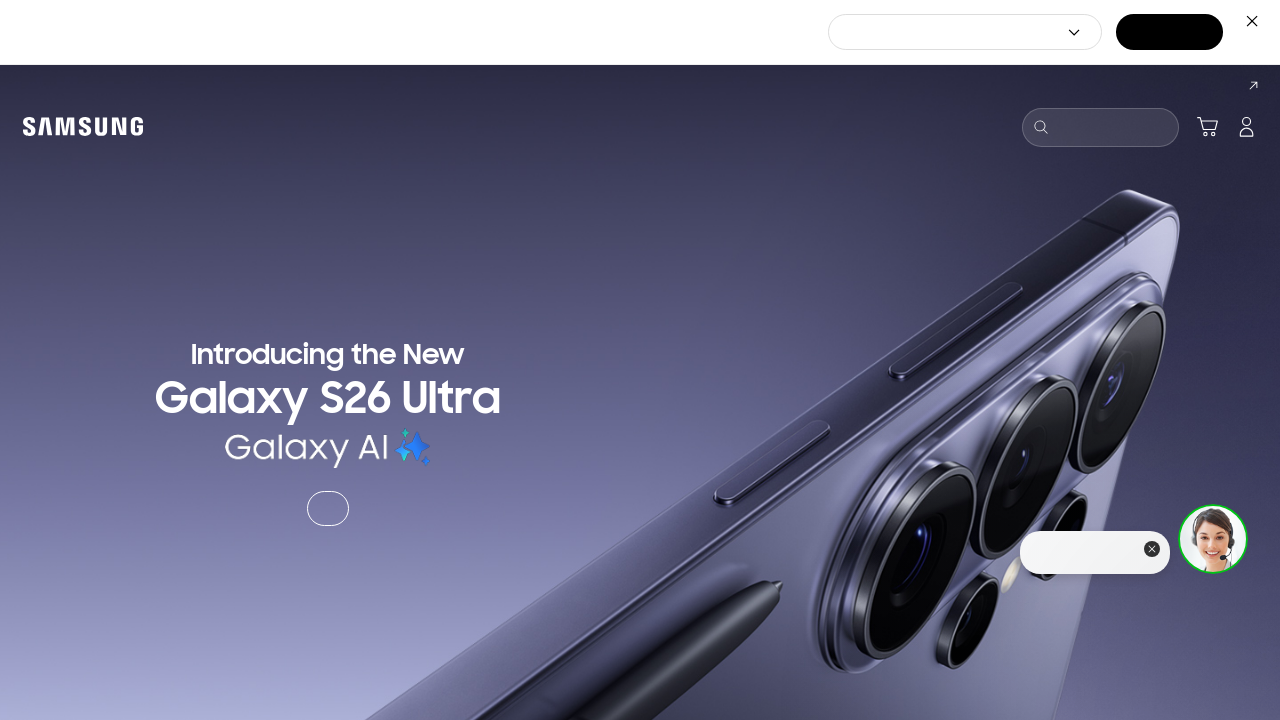

Printed page title to console
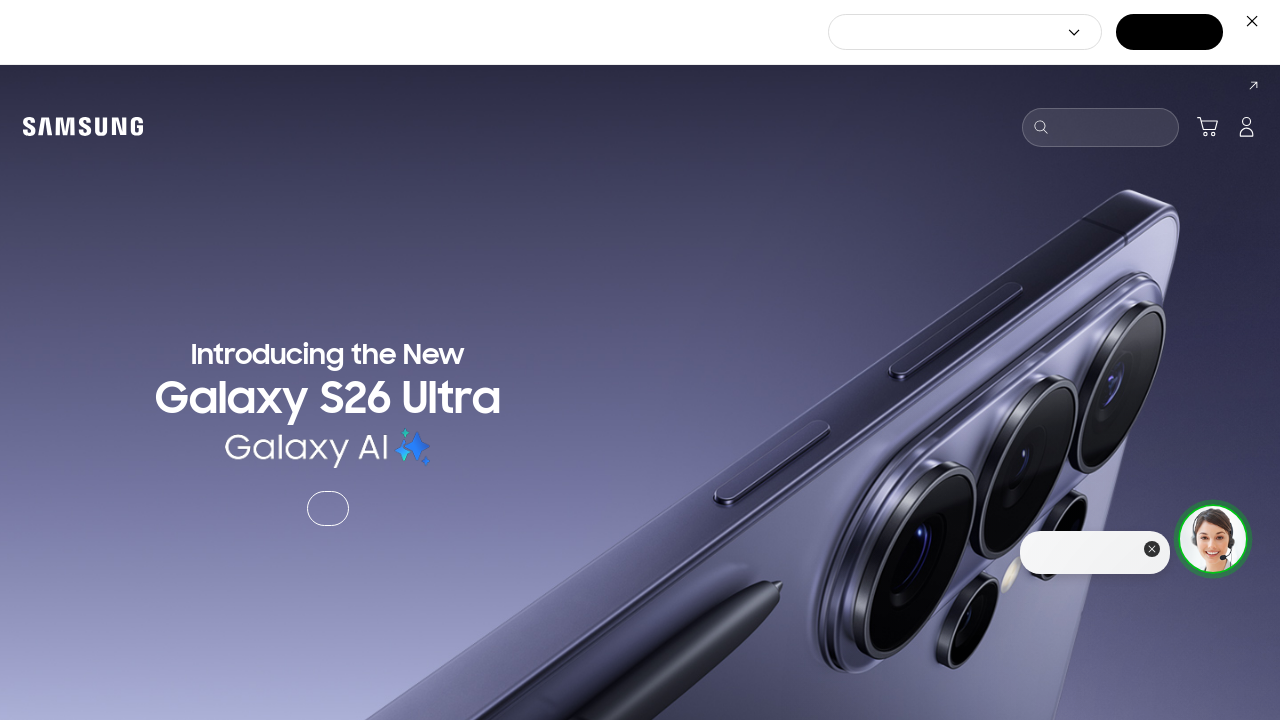

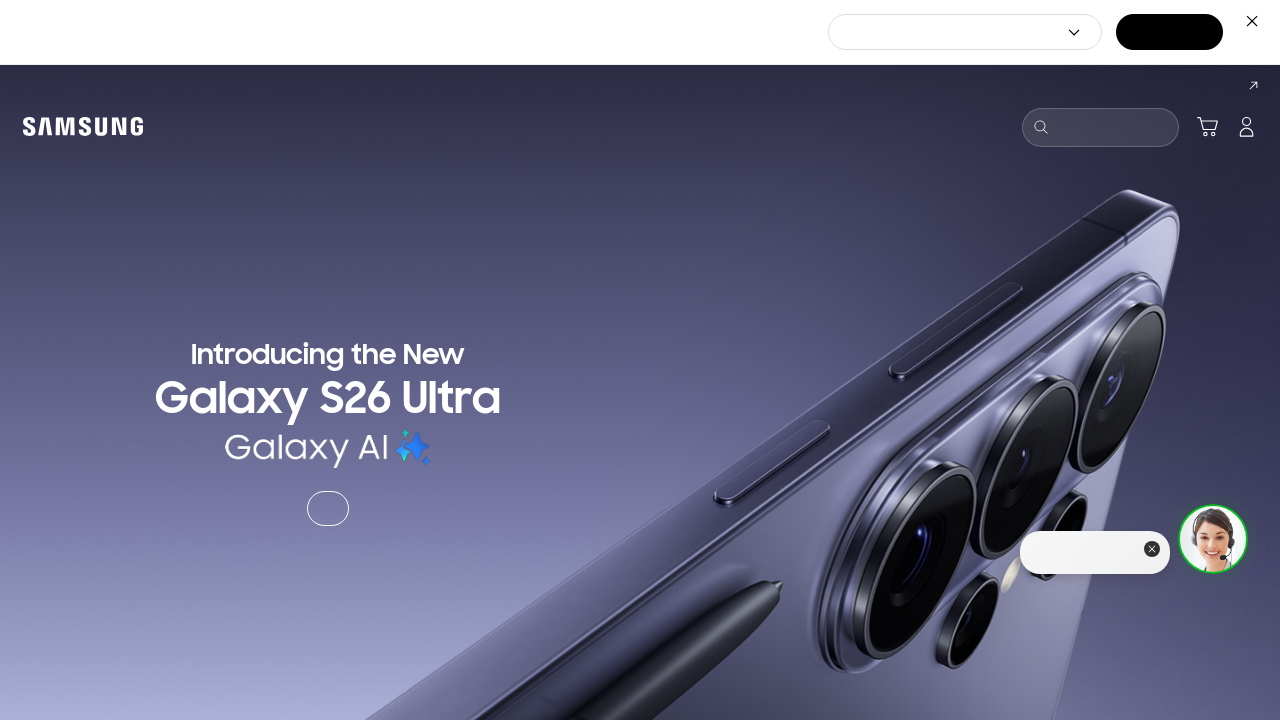